Tests opting out of A/B tests by adding the opt-out cookie before visiting the A/B test page, then verifying the page shows "No A/B Test" heading.

Starting URL: http://the-internet.herokuapp.com

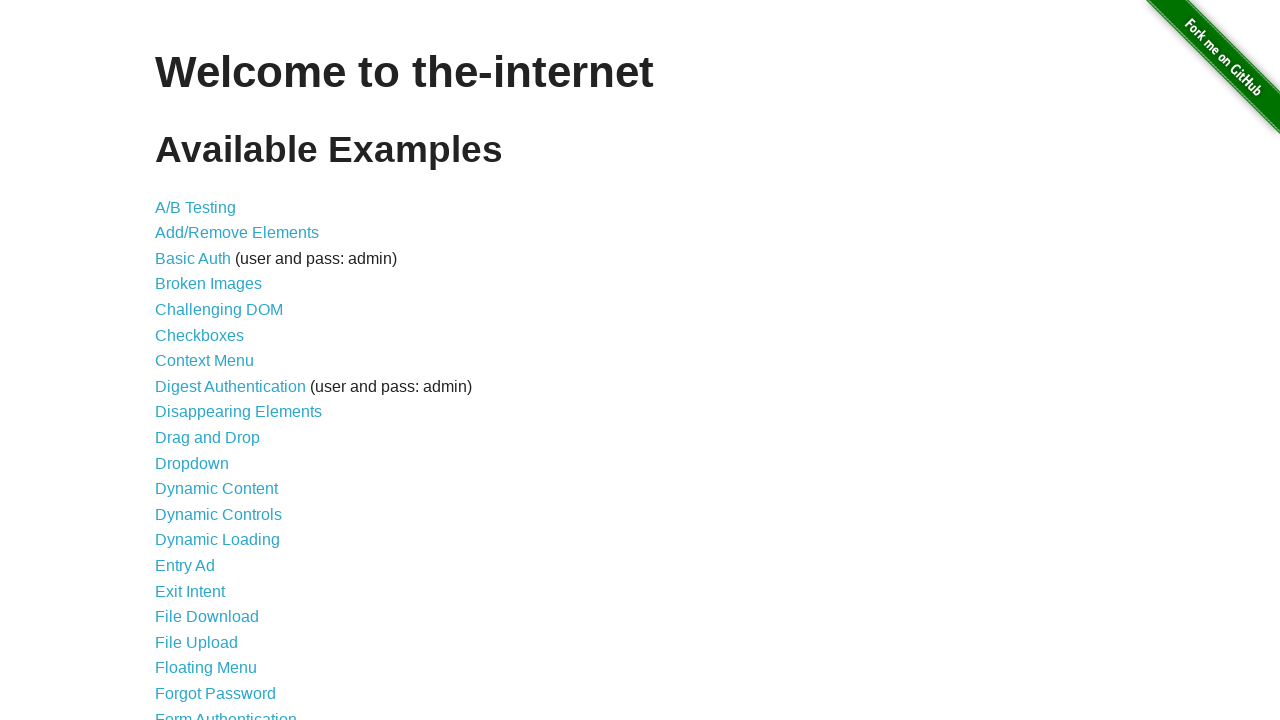

Added optimizelyOptOut cookie to opt out of A/B testing
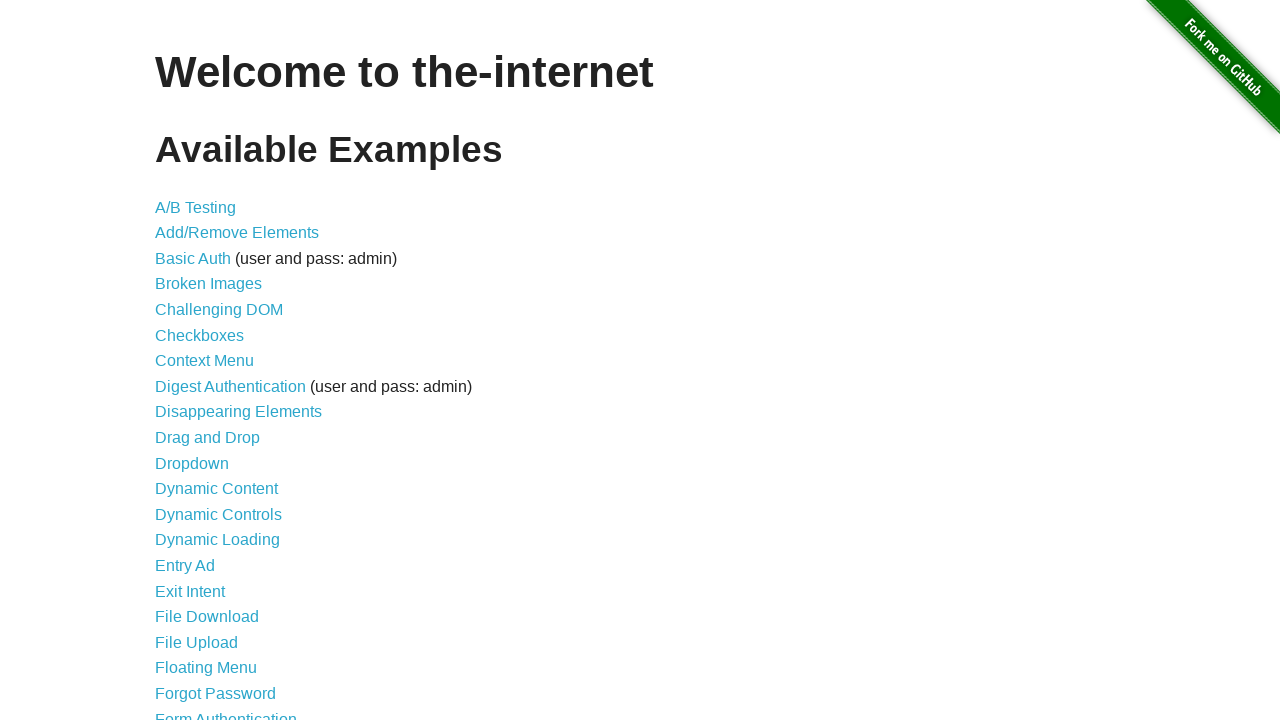

Navigated to A/B test page
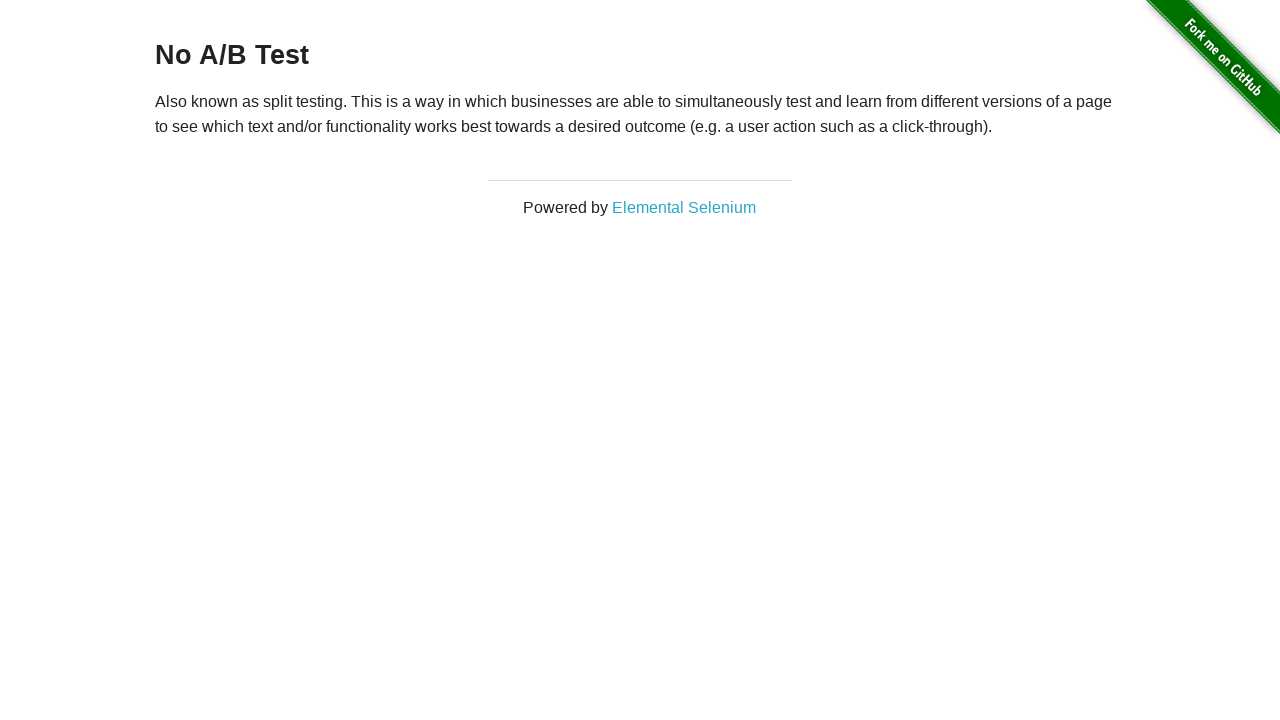

Retrieved heading text from page
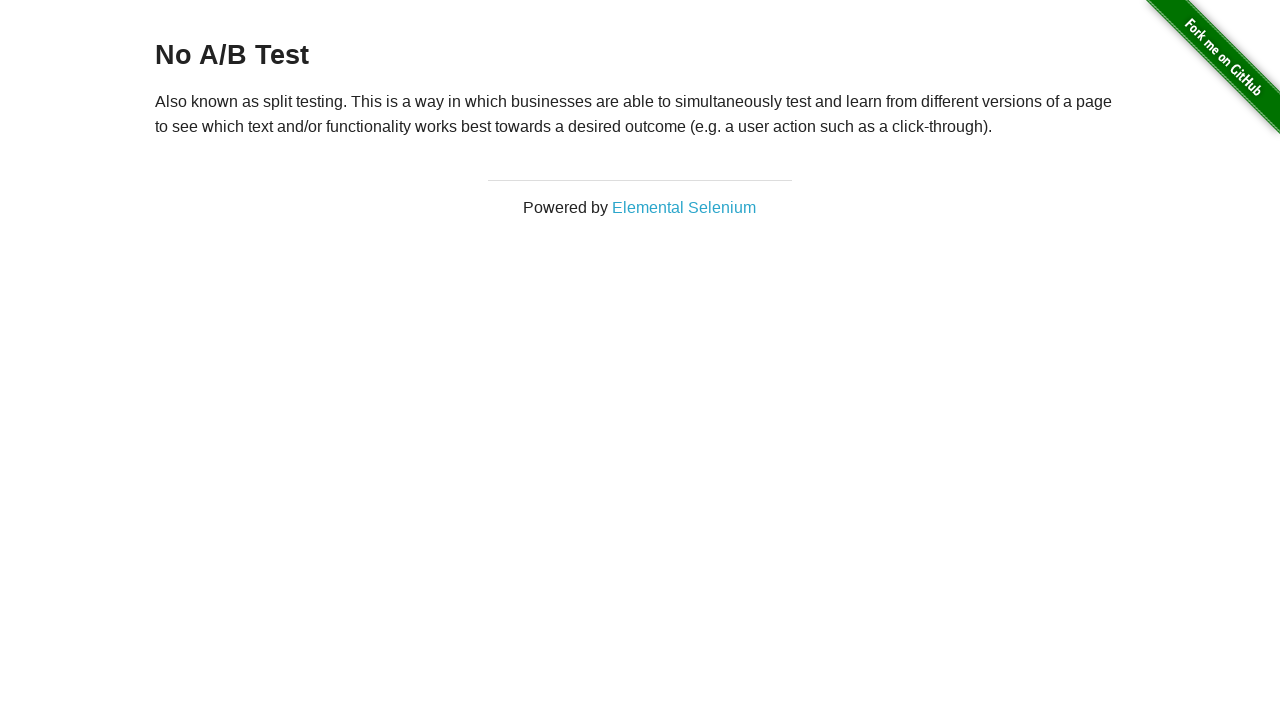

Verified page displays 'No A/B Test' heading, confirming opt-out cookie worked
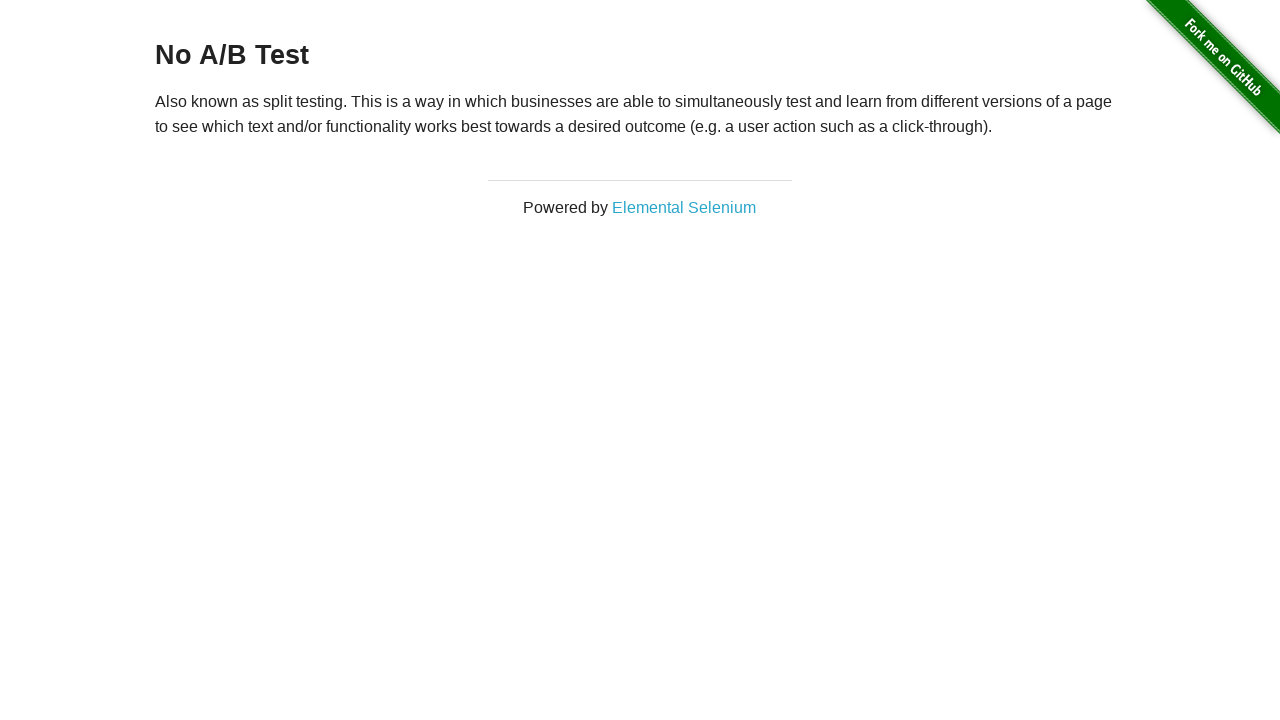

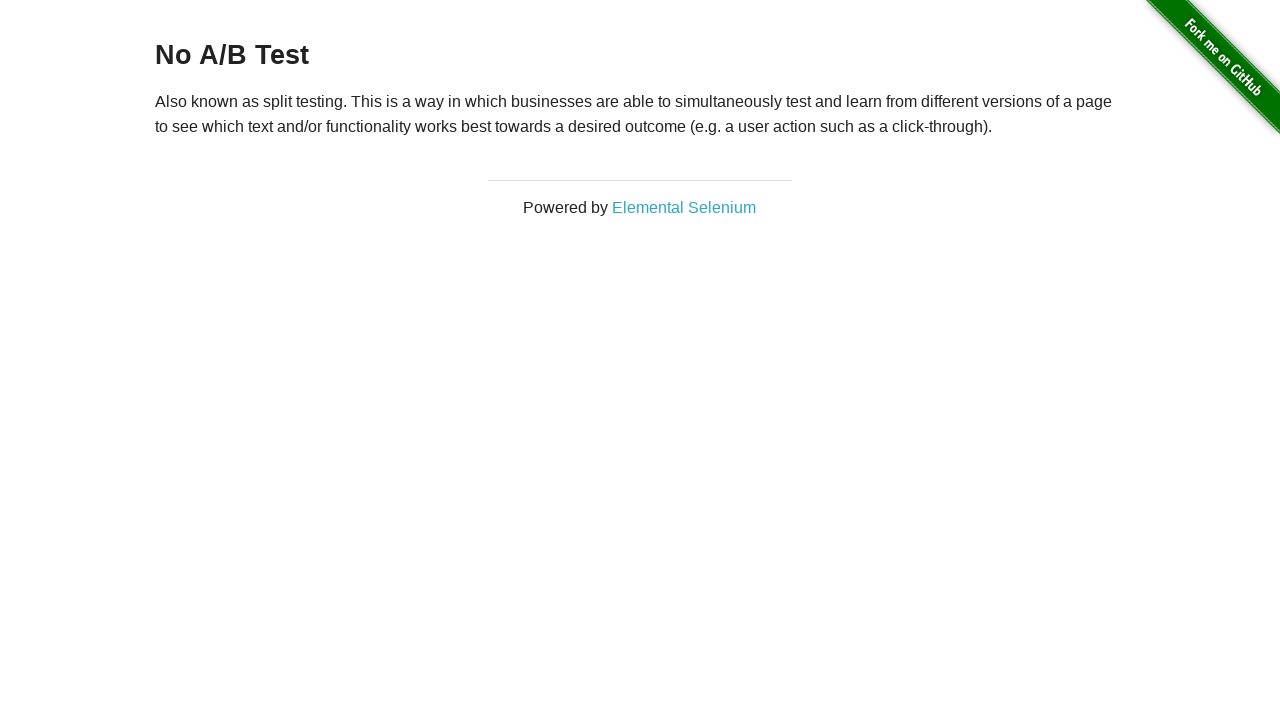